Tests entering text into an input field and verifying the value

Starting URL: https://the-internet.herokuapp.com/inputs

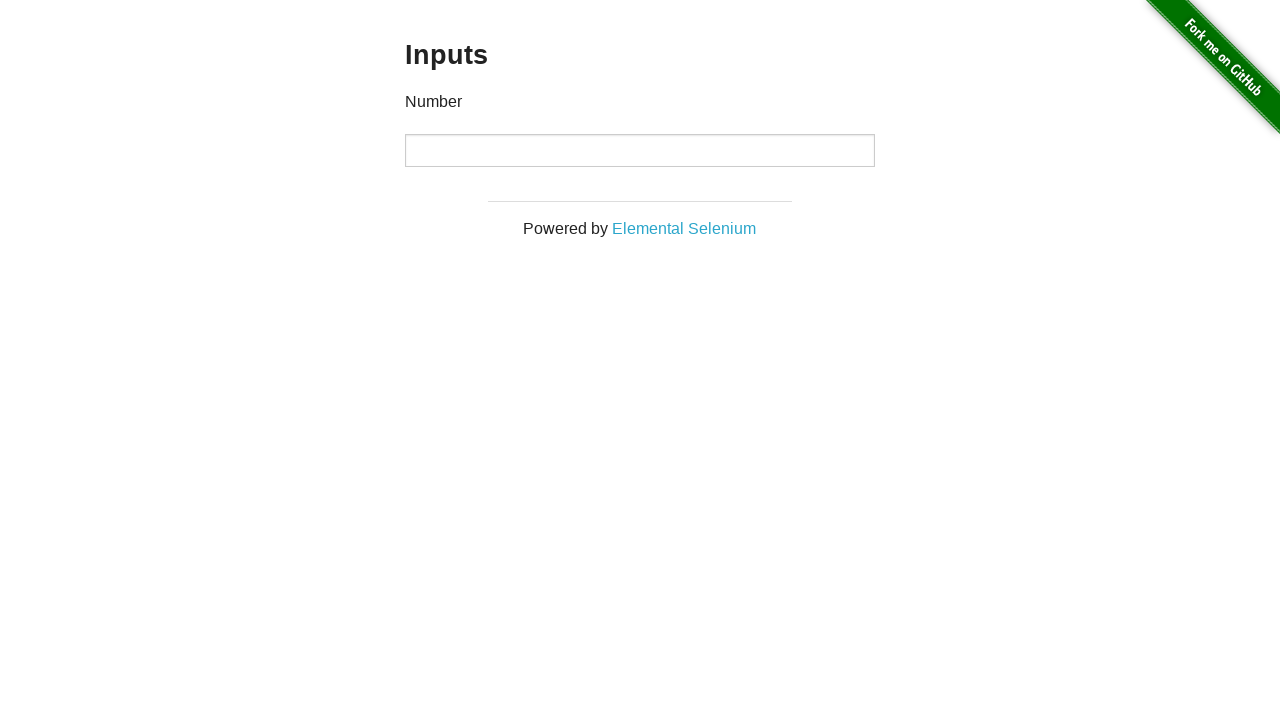

Filled number input field with '789' on input[type='number']
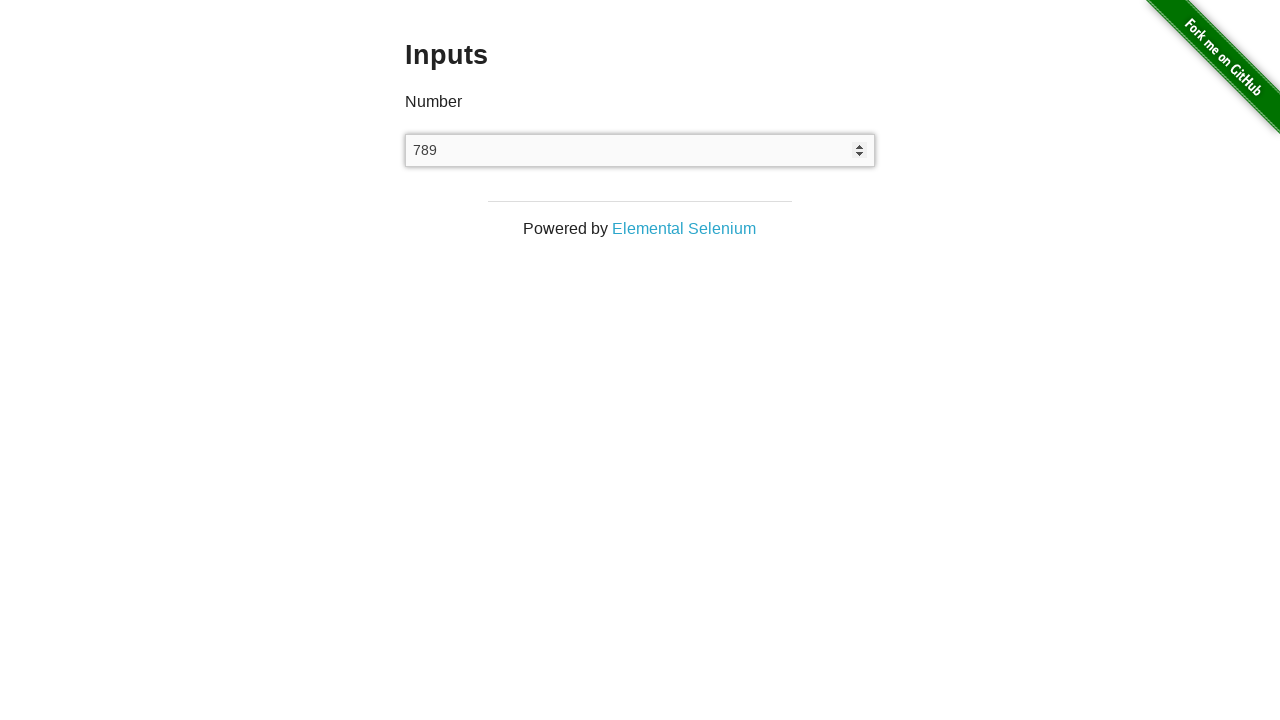

Retrieved value from number input field
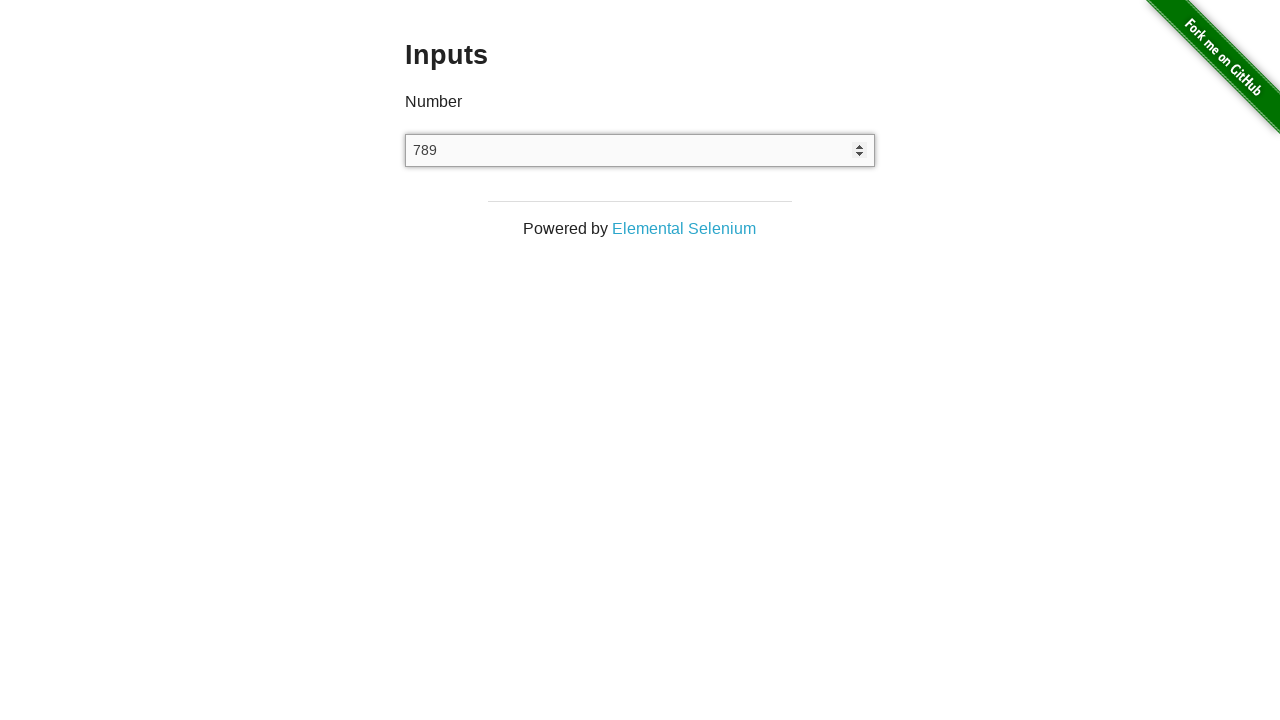

Verified that input field value equals '789'
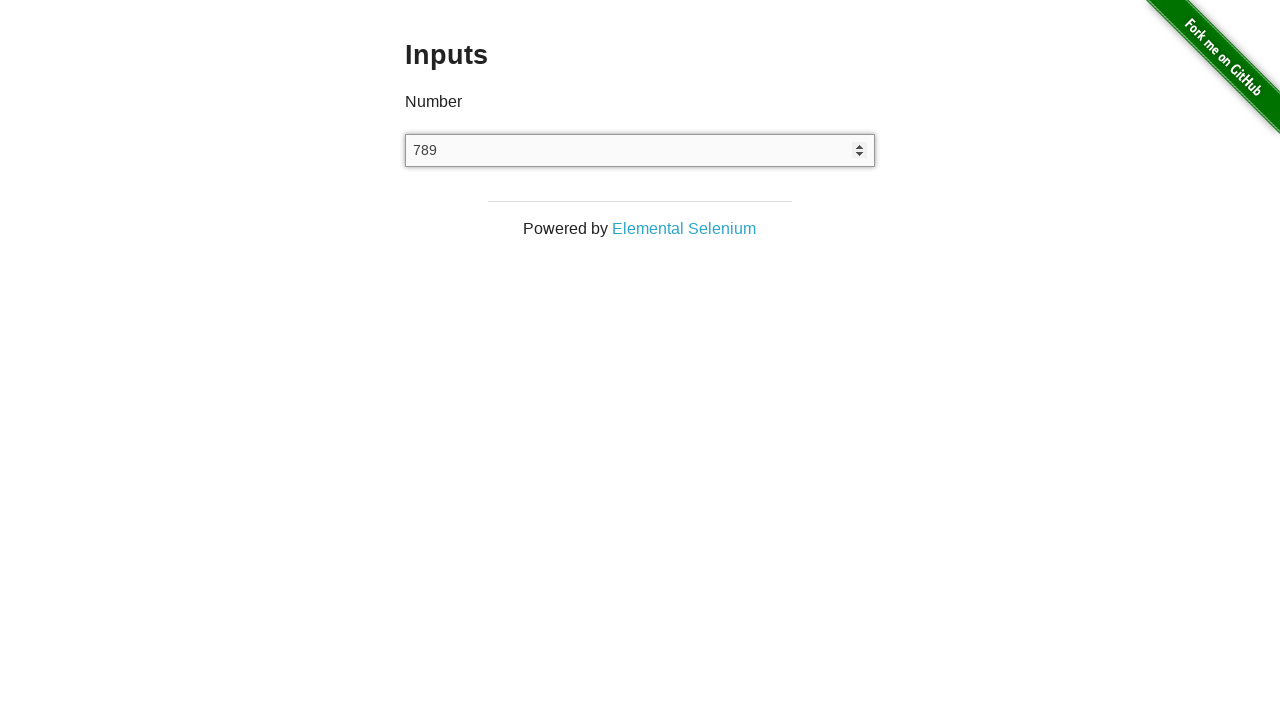

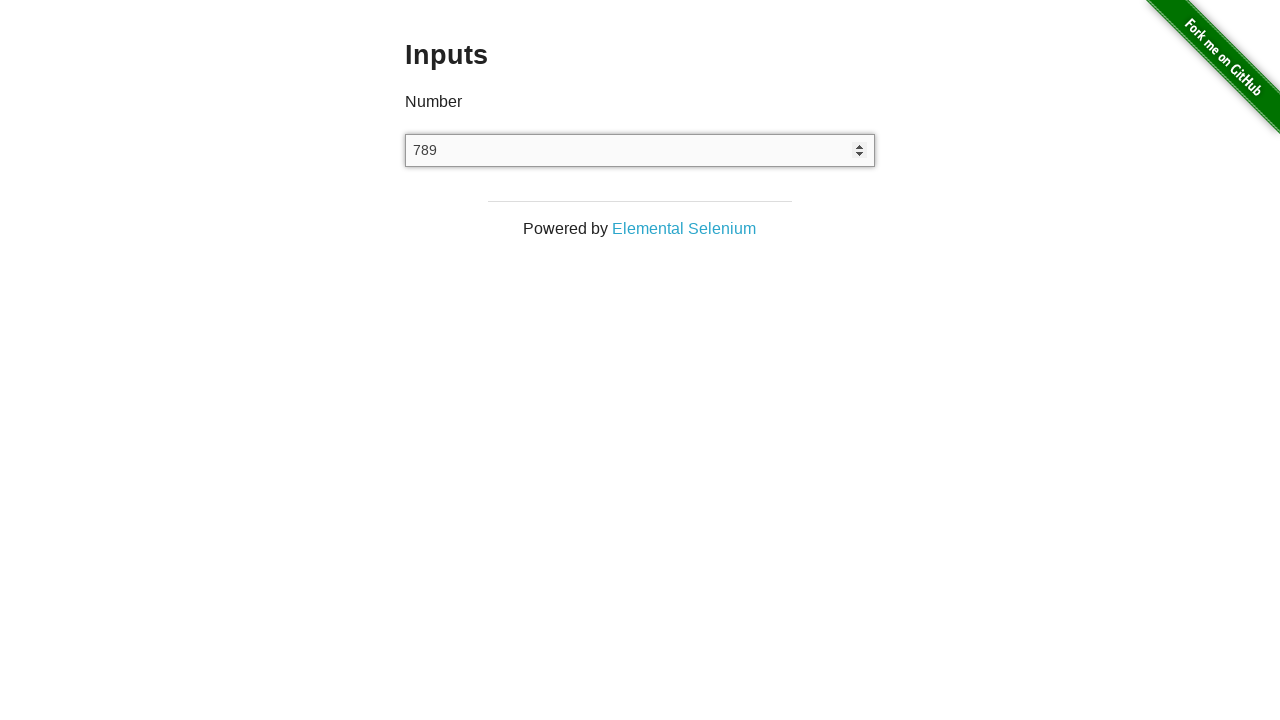